Tests editing a todo item by double-clicking, filling new text, and pressing Enter

Starting URL: https://demo.playwright.dev/todomvc

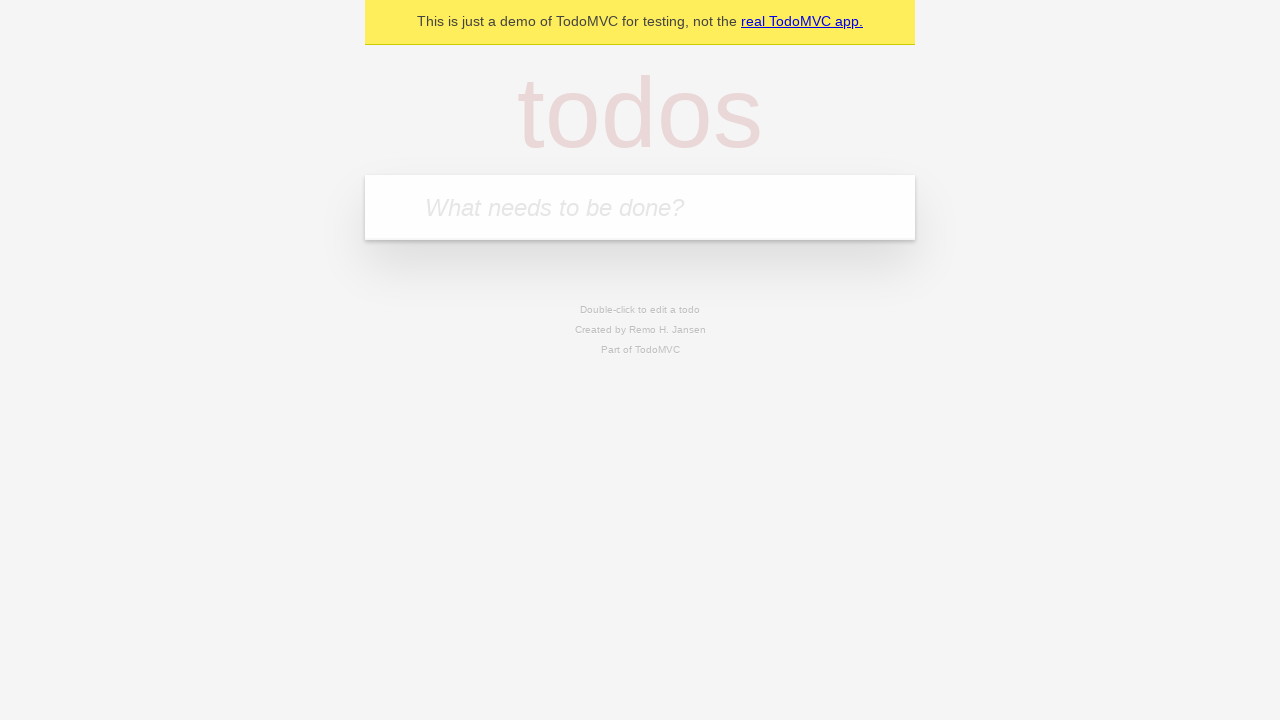

Filled new-todo input with 'buy some cheese' on .new-todo
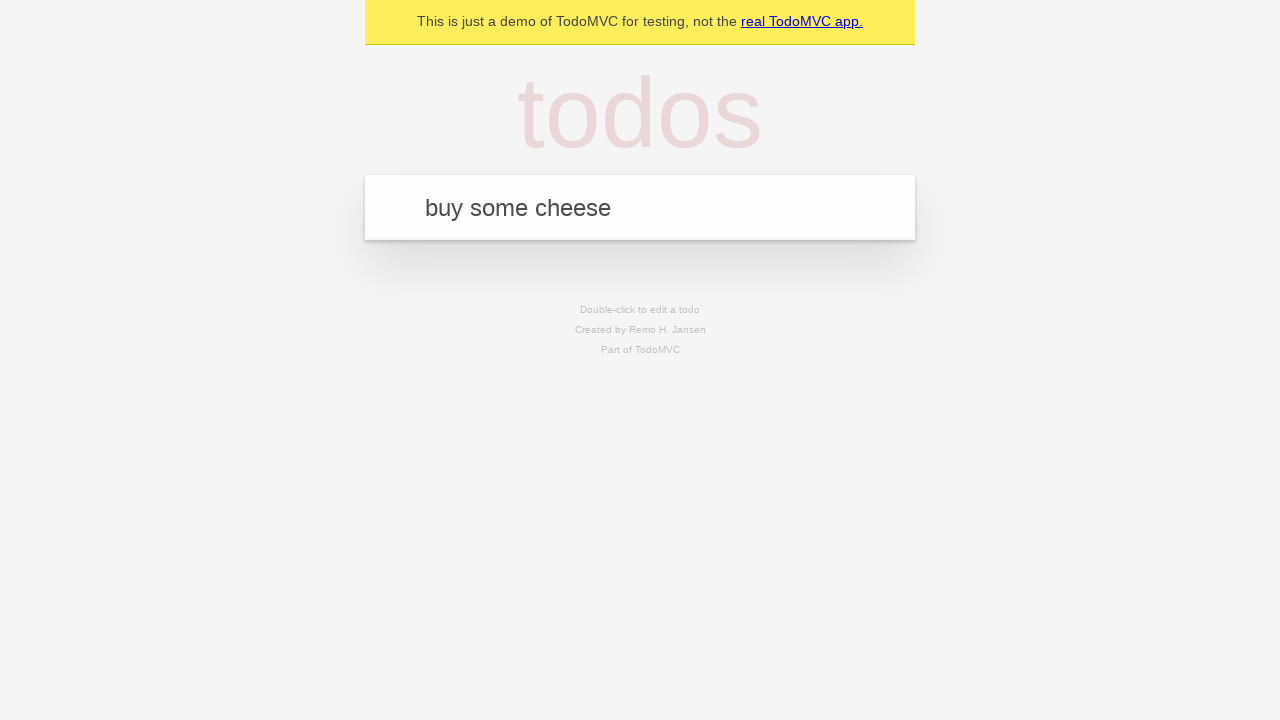

Pressed Enter to create first todo item on .new-todo
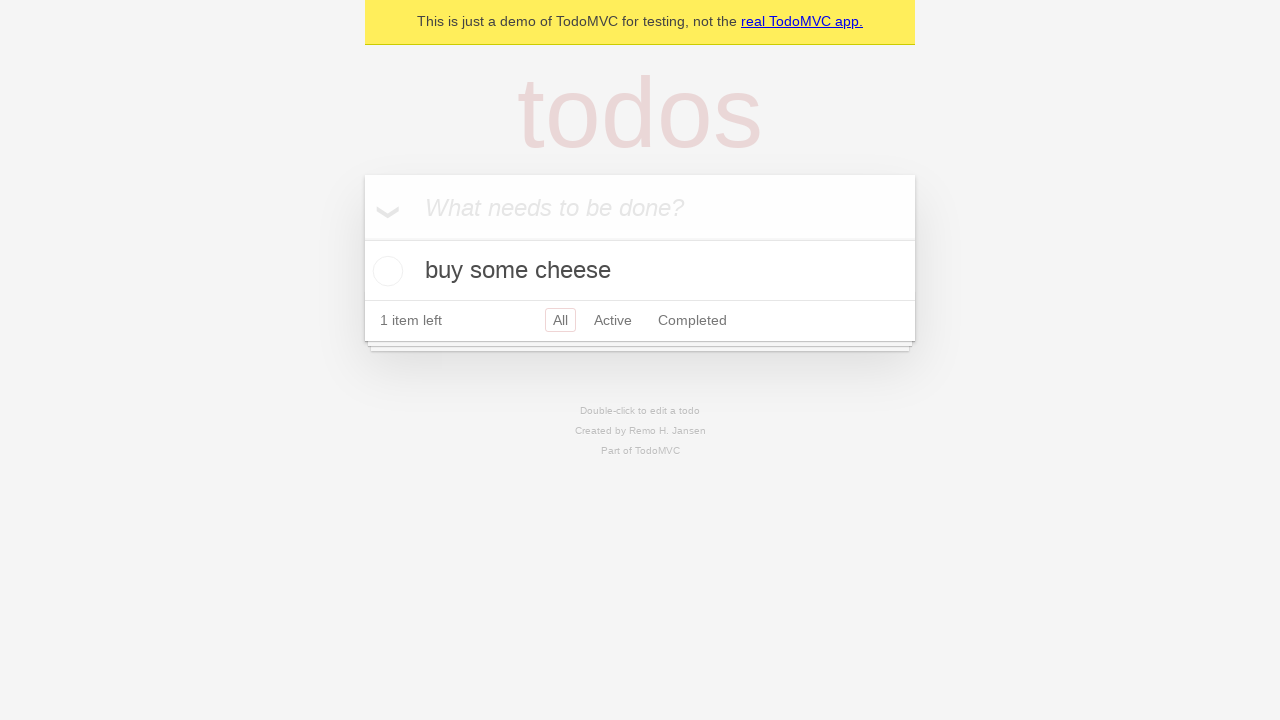

Filled new-todo input with 'feed the cat' on .new-todo
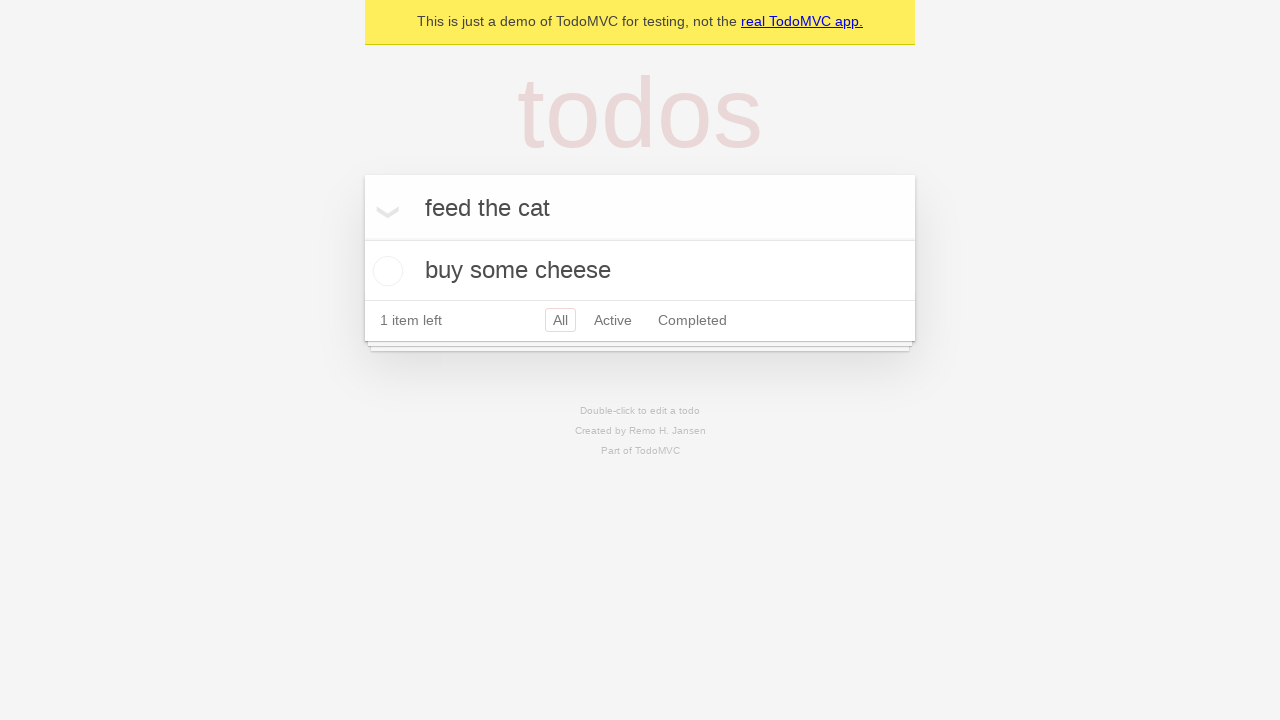

Pressed Enter to create second todo item on .new-todo
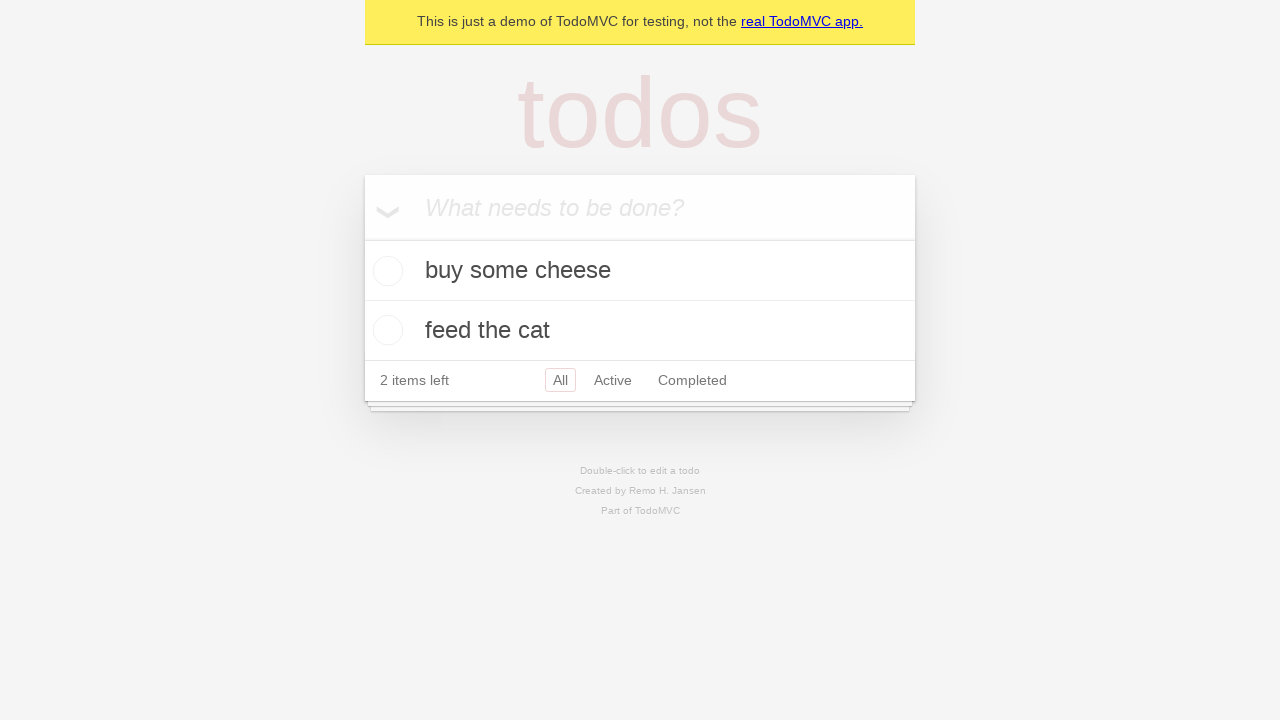

Filled new-todo input with 'book a doctors appointment' on .new-todo
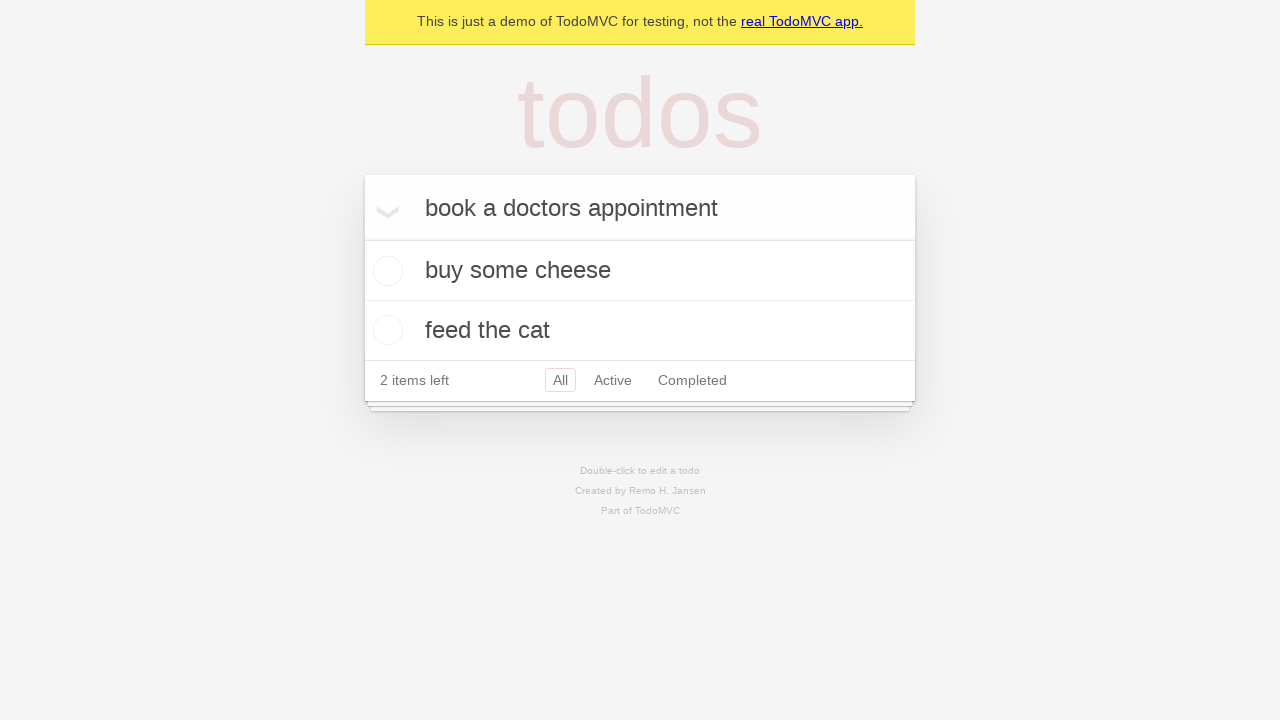

Pressed Enter to create third todo item on .new-todo
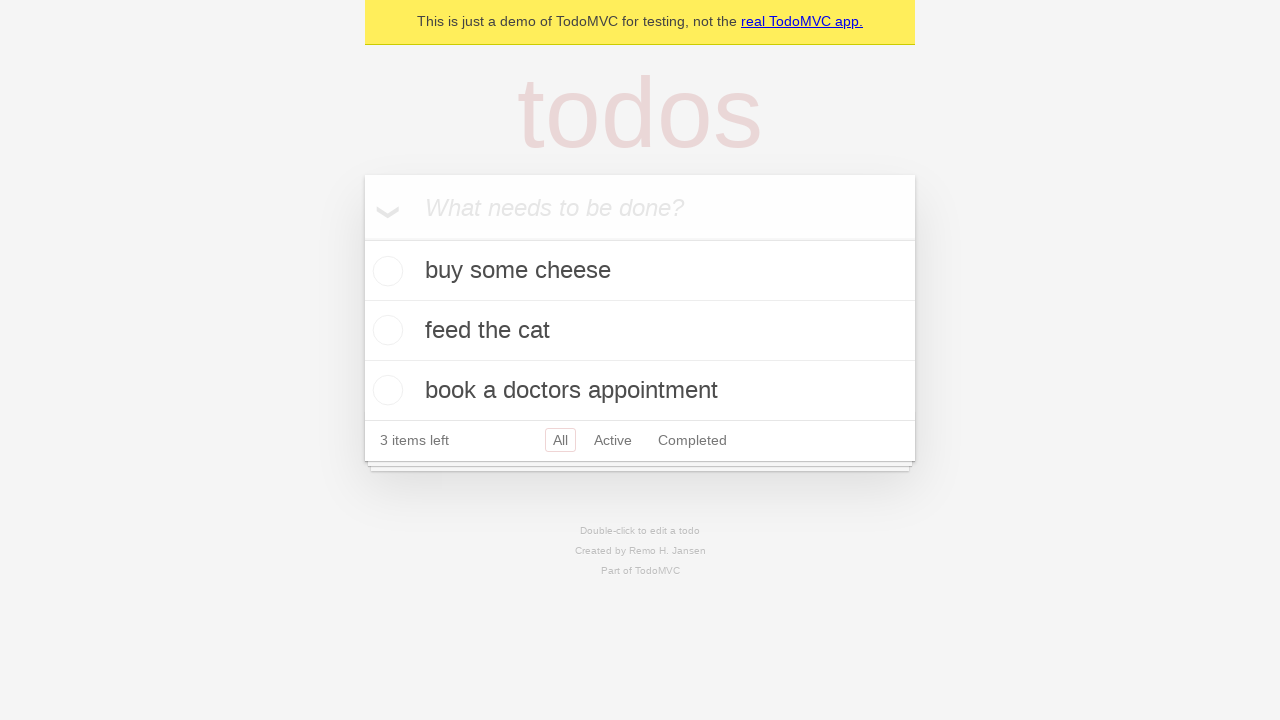

Double-clicked second todo item to enter edit mode at (640, 331) on .todo-list li >> nth=1
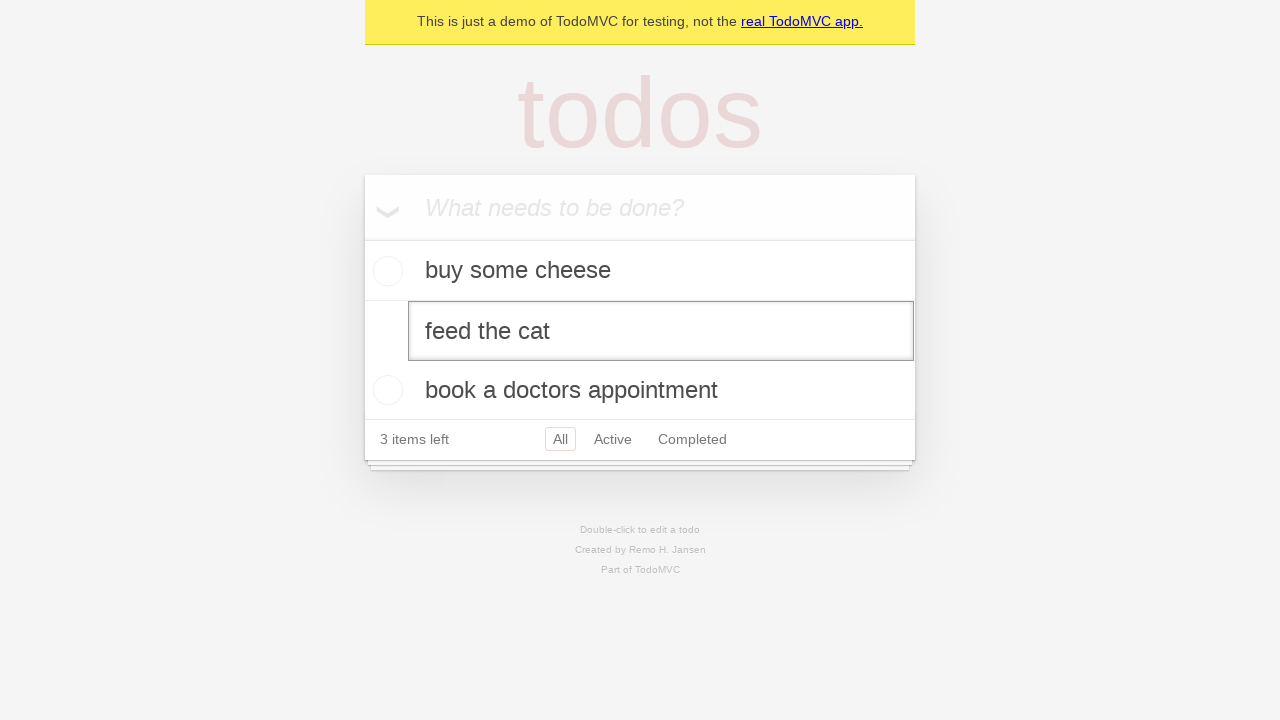

Filled edit field with new text 'buy some sausages' on .todo-list li >> nth=1 >> .edit
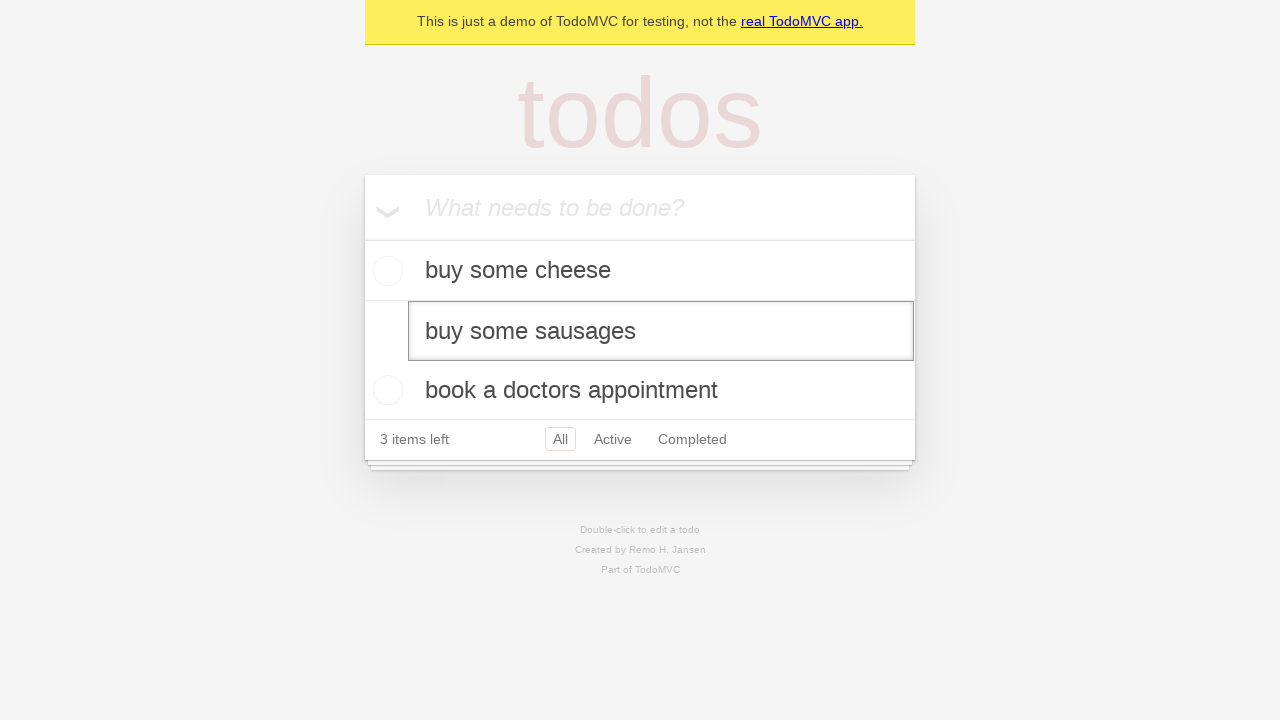

Pressed Enter to save edited todo item on .todo-list li >> nth=1 >> .edit
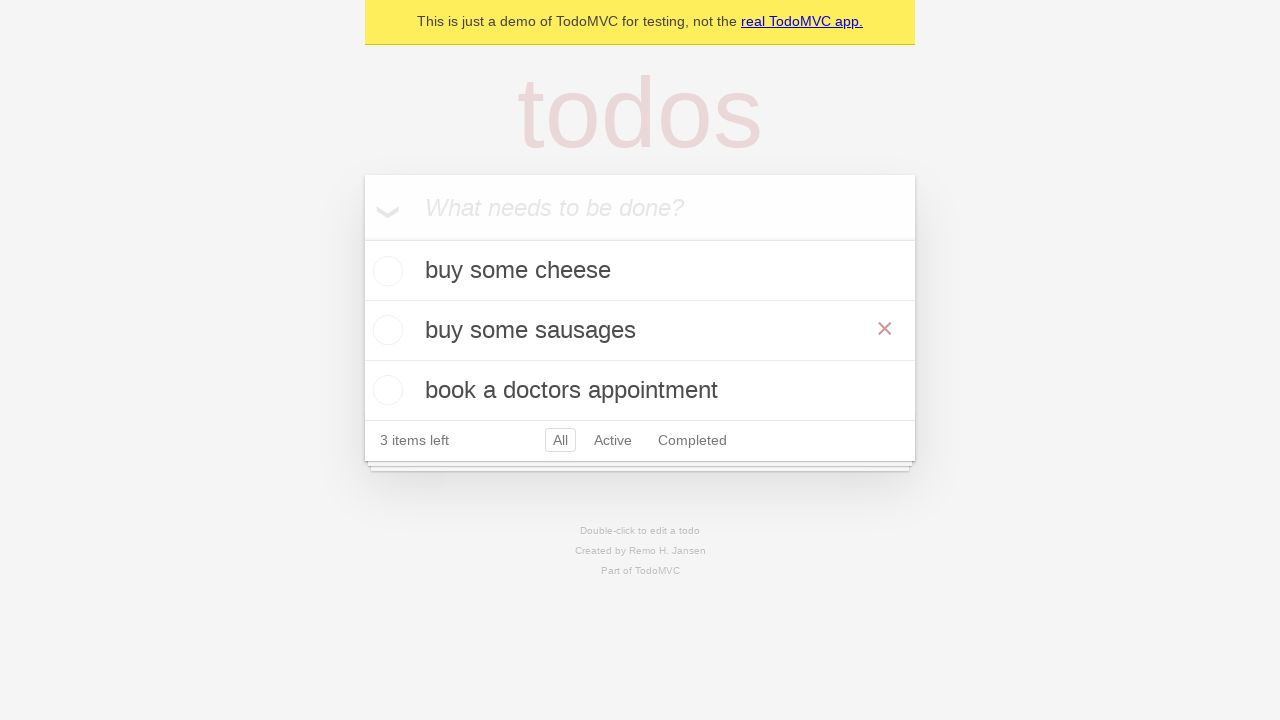

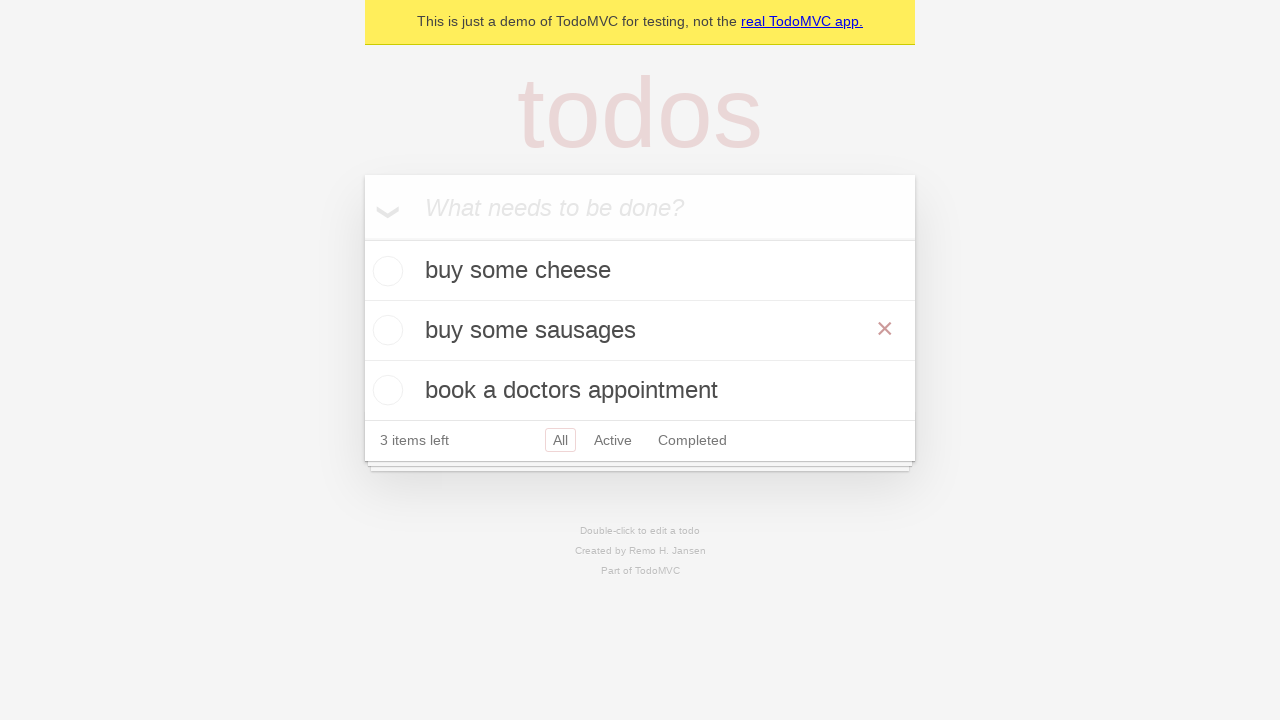